Tests browser scrolling functionality by navigating to the Selenium website and performing scroll down and scroll up operations using JavaScript execution

Starting URL: https://www.selenium.dev/

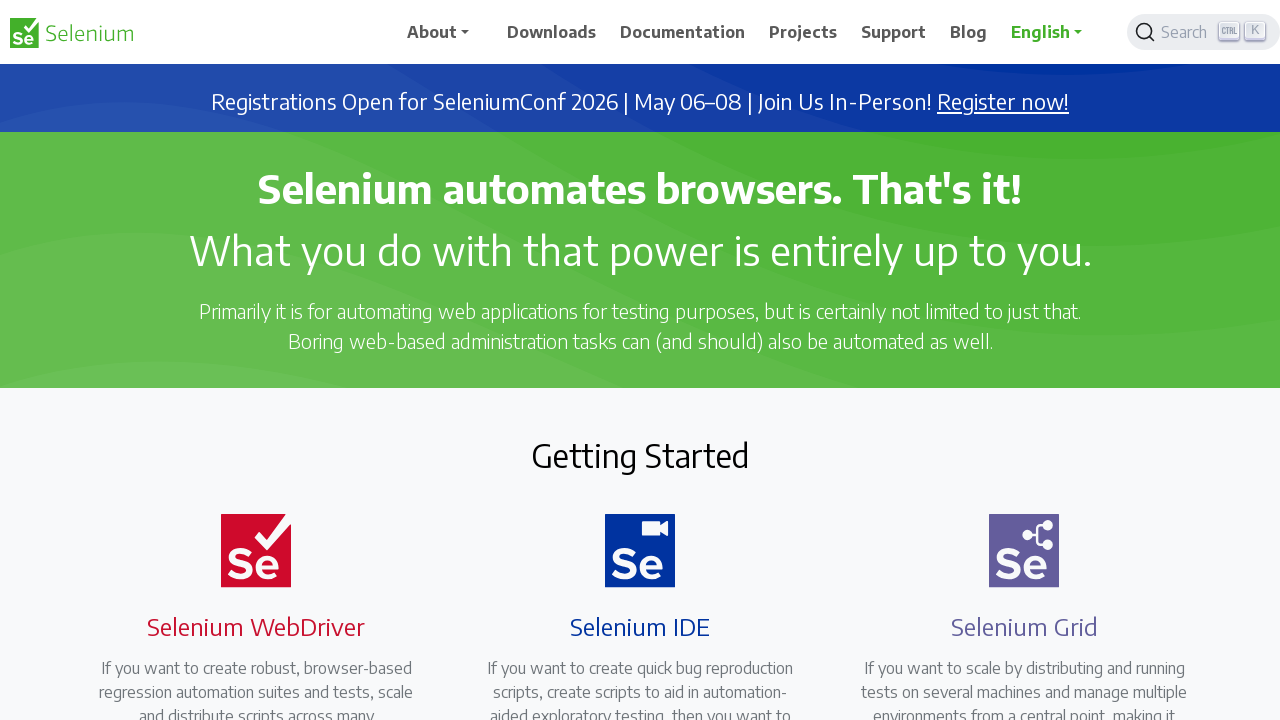

Navigated to Selenium website
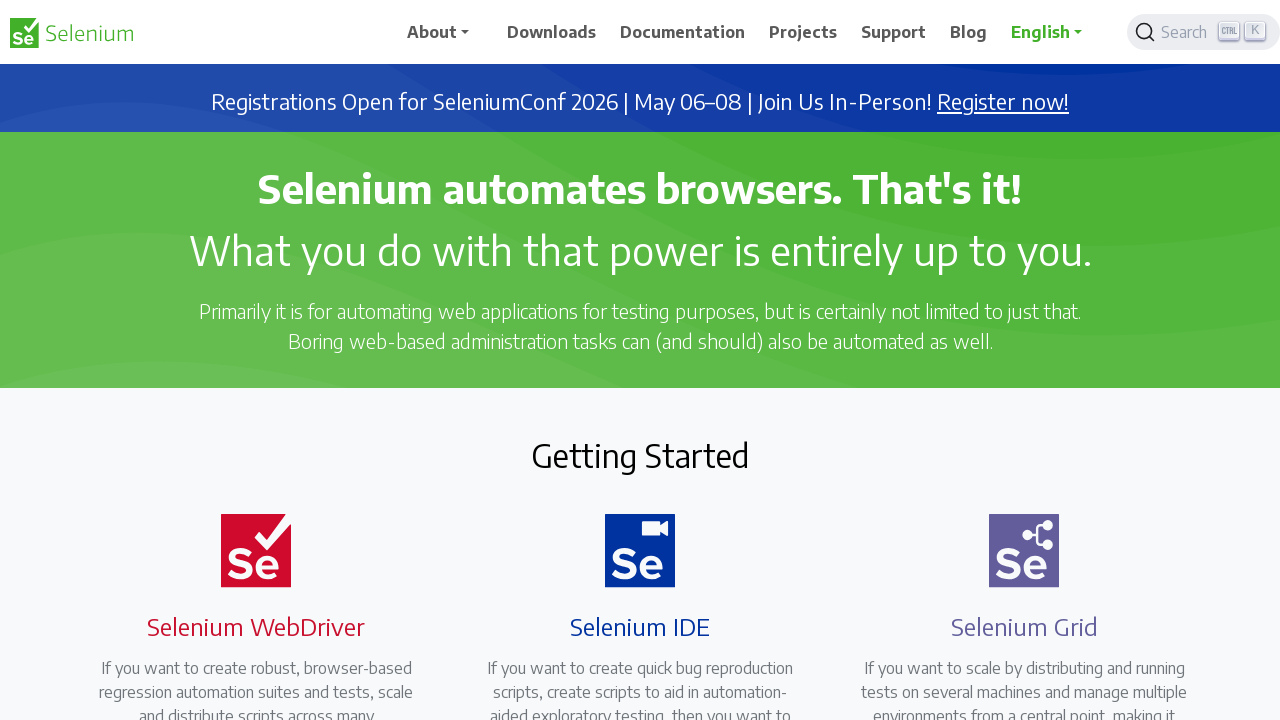

Scrolled down by 1000 pixels
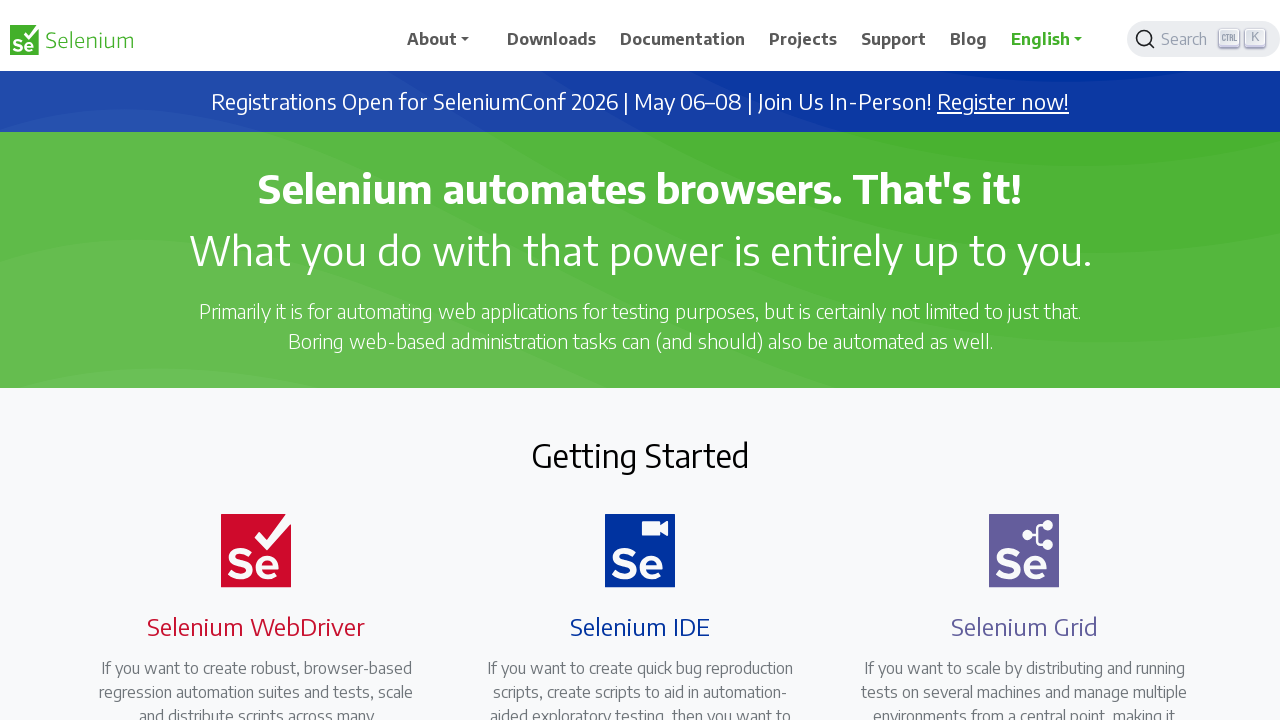

Waited 2 seconds to observe scroll
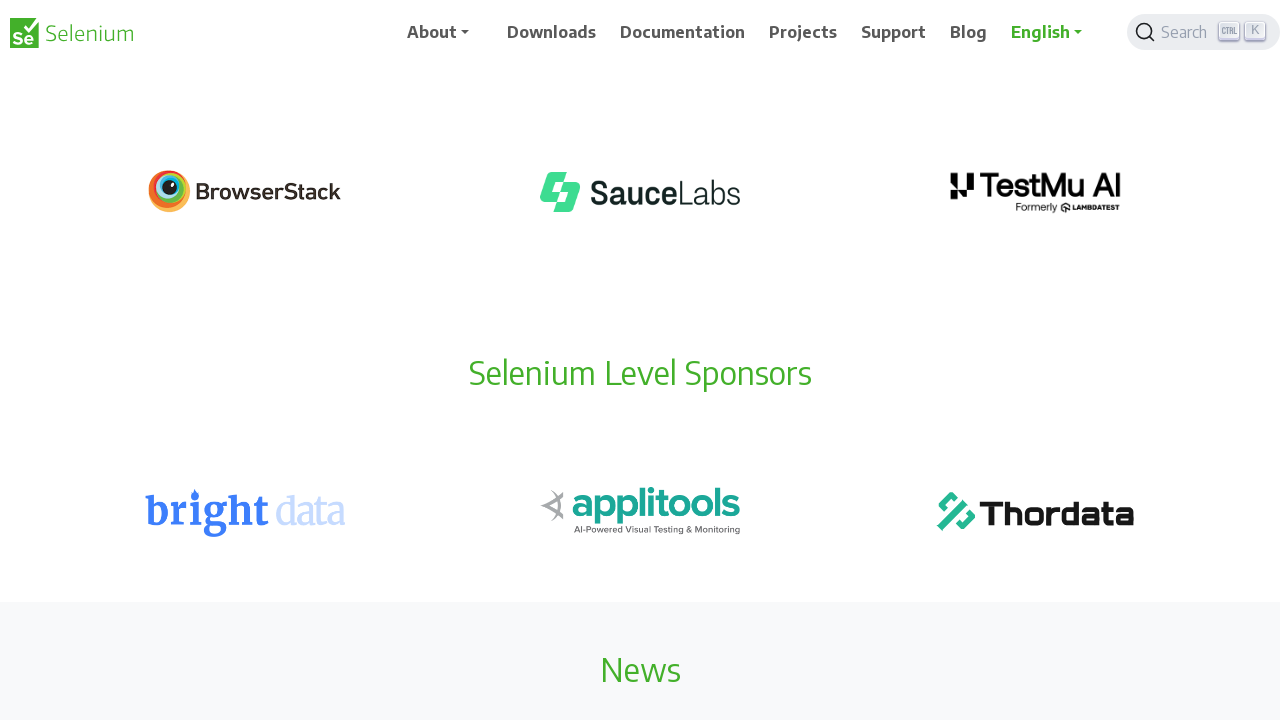

Scrolled up by 500 pixels
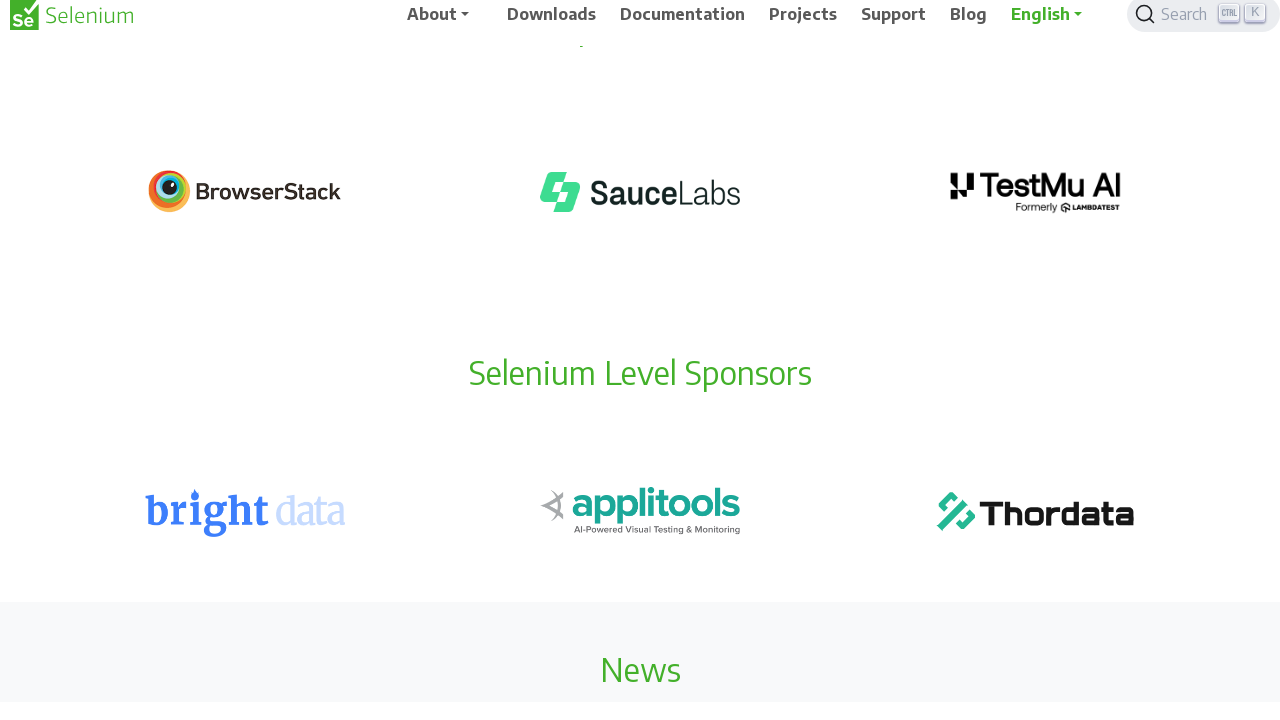

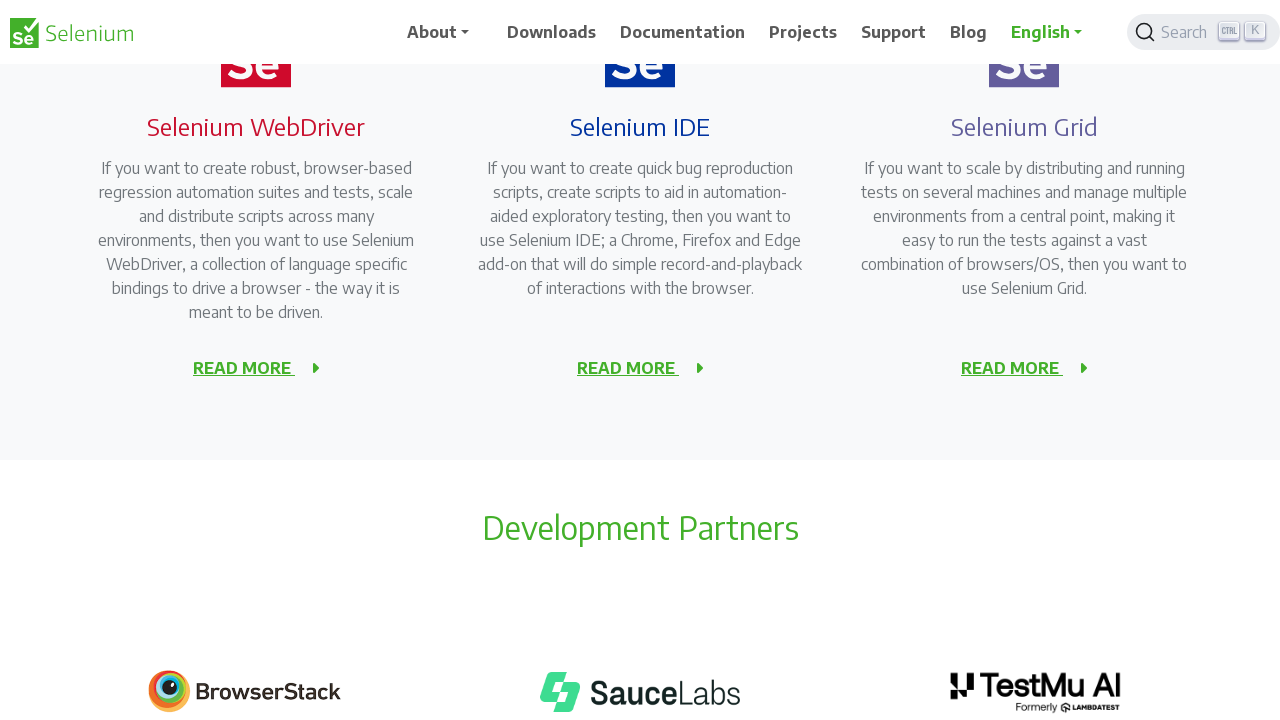